Tests table interaction on a practice automation page by scrolling to a table, locating it by ID, and verifying table structure including rows and cells can be accessed.

Starting URL: https://rahulshettyacademy.com/AutomationPractice/

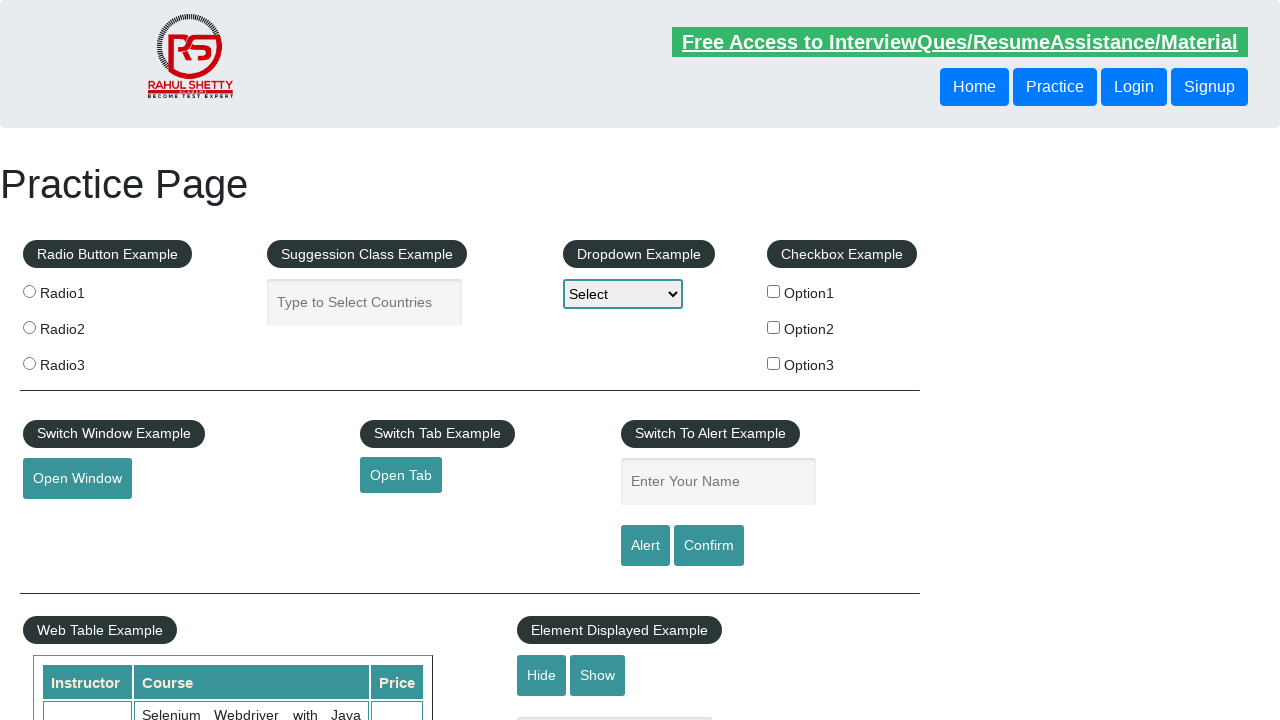

Scrolled down the page by 500 pixels to bring table into view
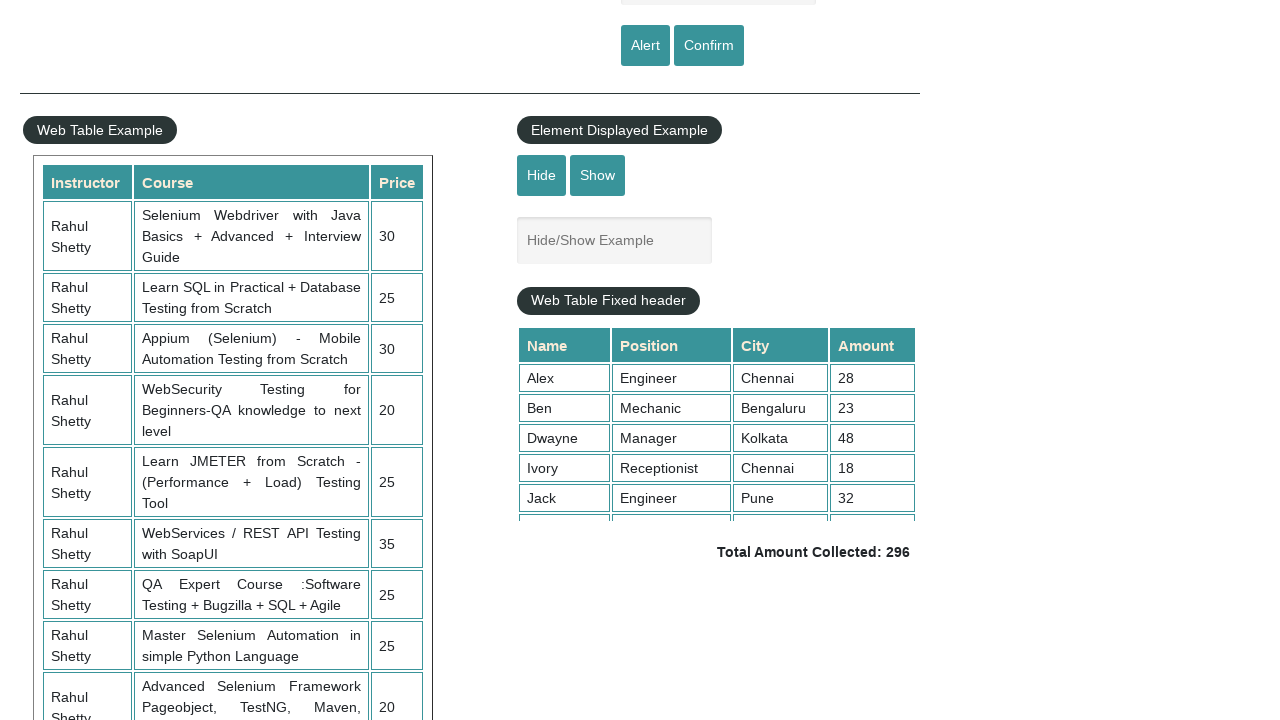

Table with ID 'product' became visible
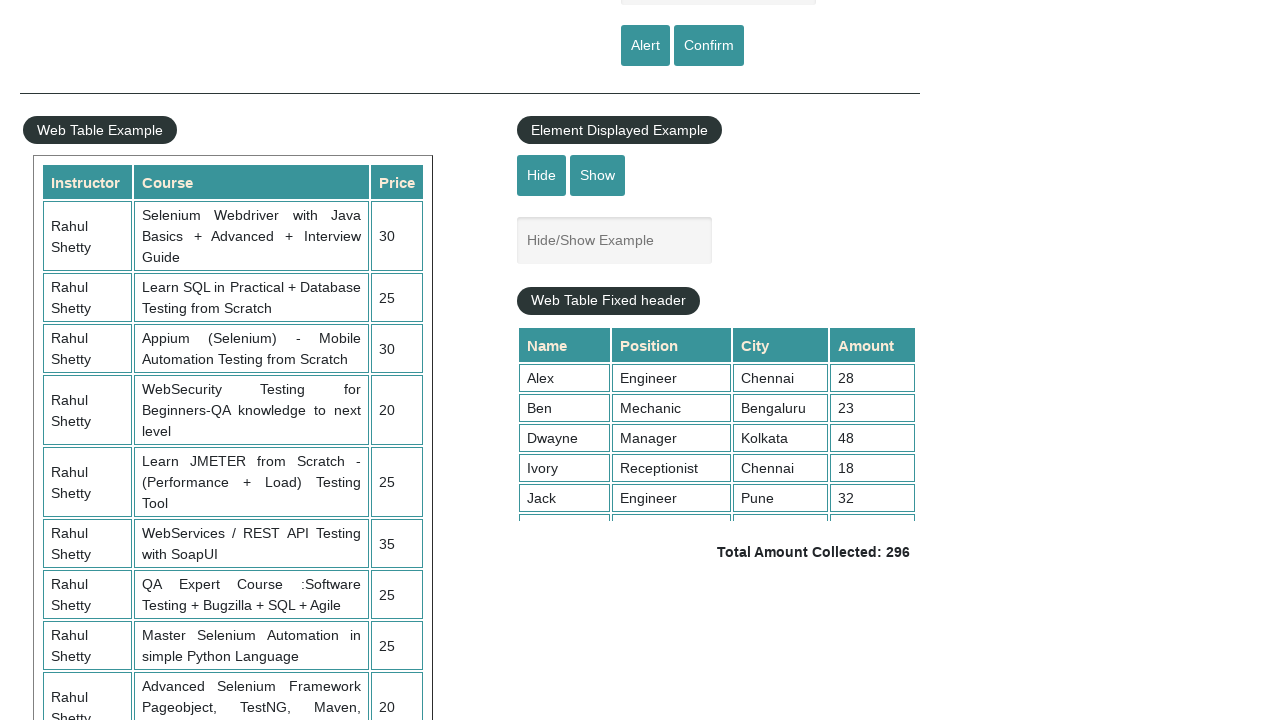

Located table element by ID 'product'
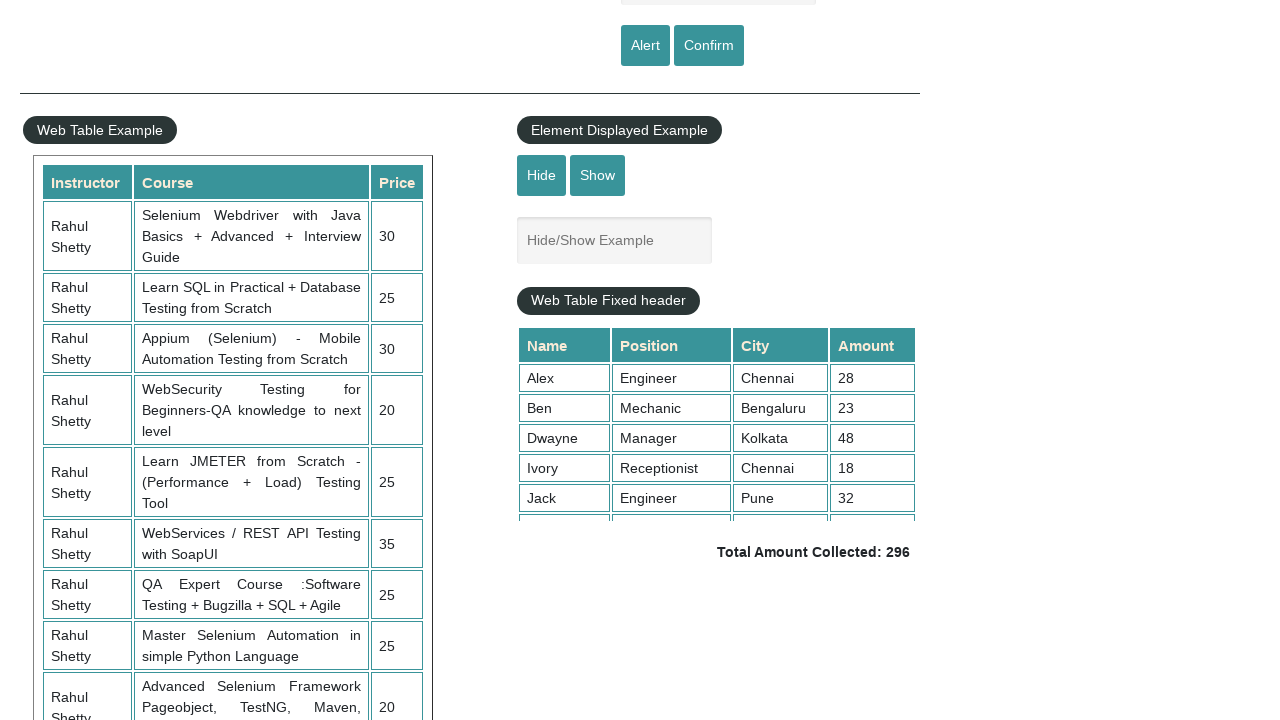

Retrieved all row elements from the table
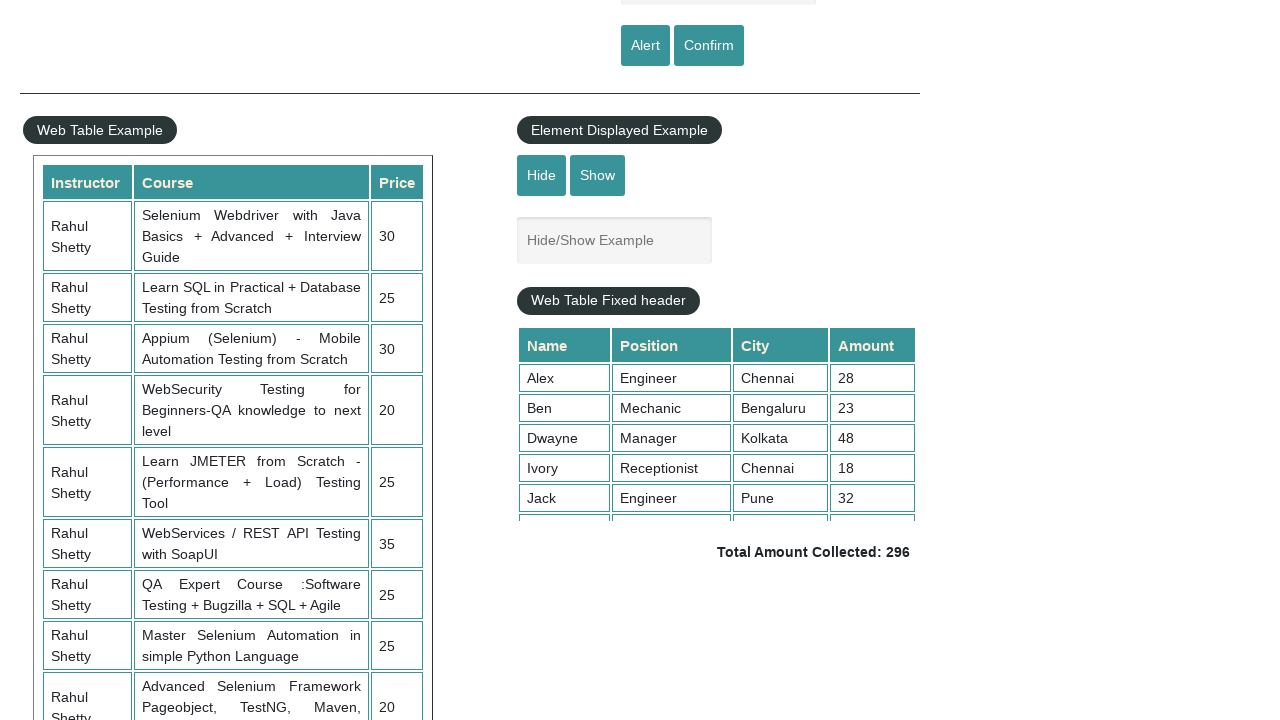

Counted total rows in table: 21
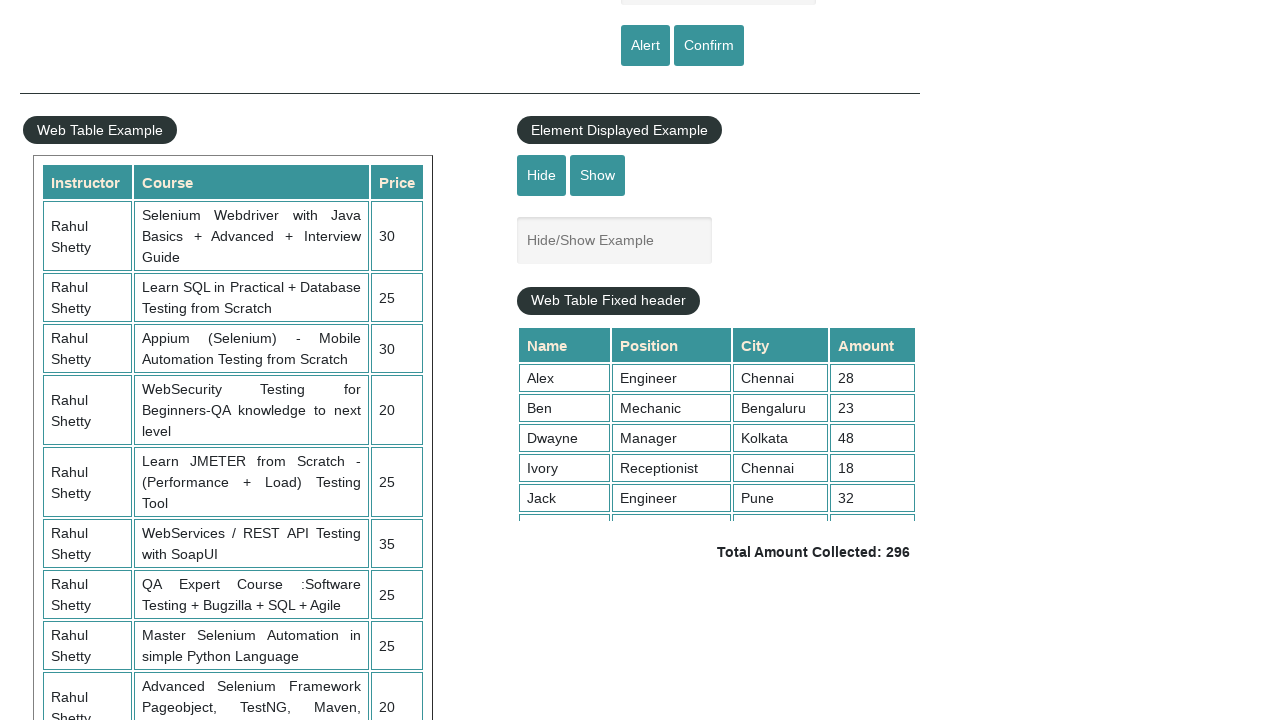

Retrieved header cells from first row of table
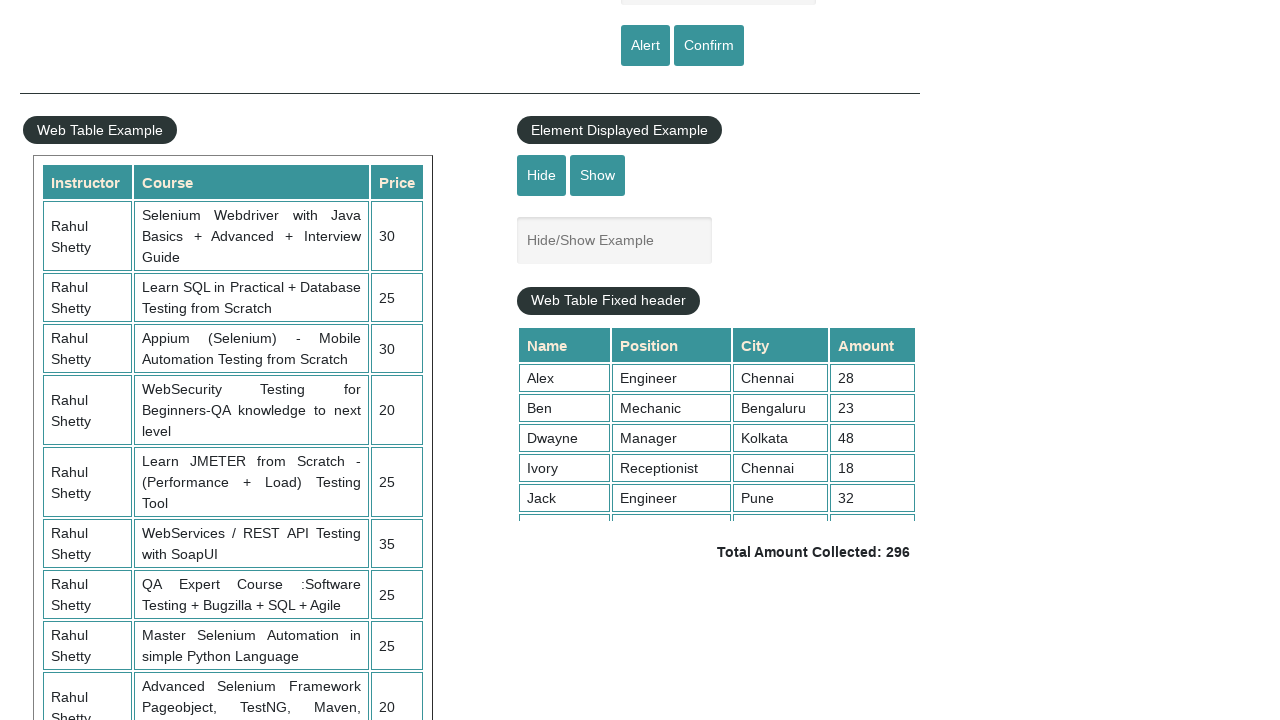

Located all cell elements in the second data row (index 2)
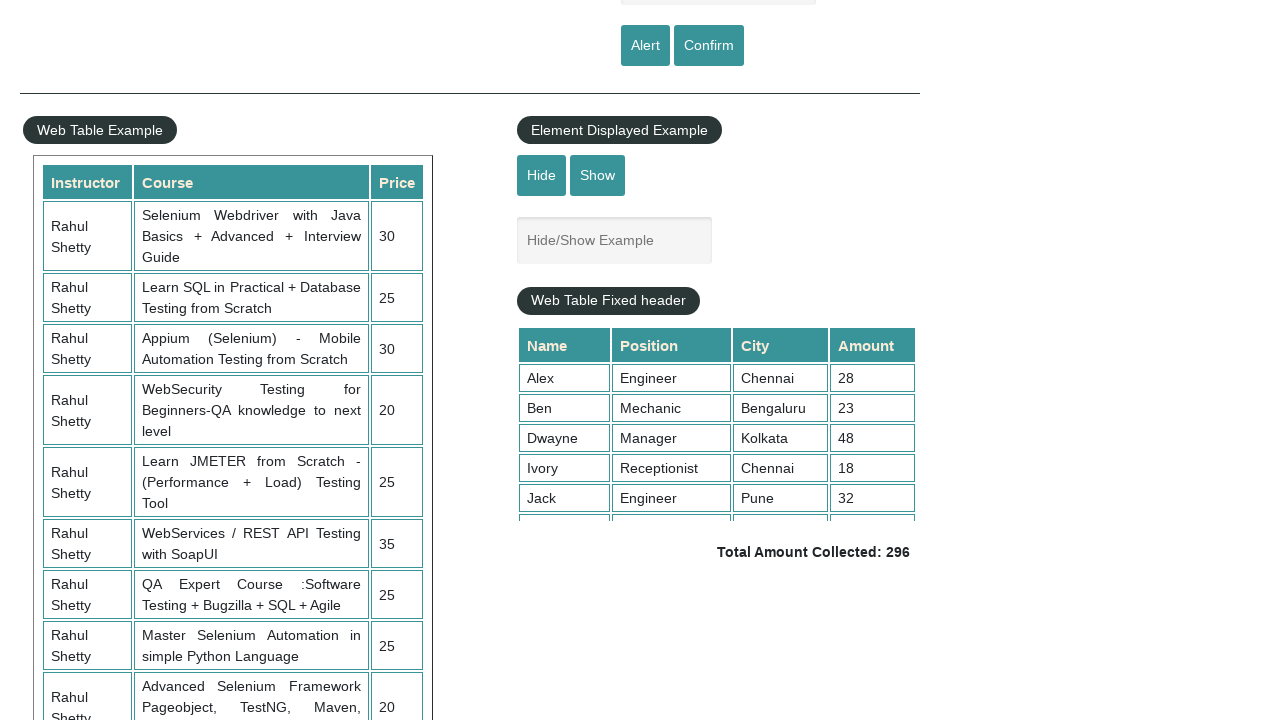

Retrieved text from first cell of second data row: 'Rahul Shetty'
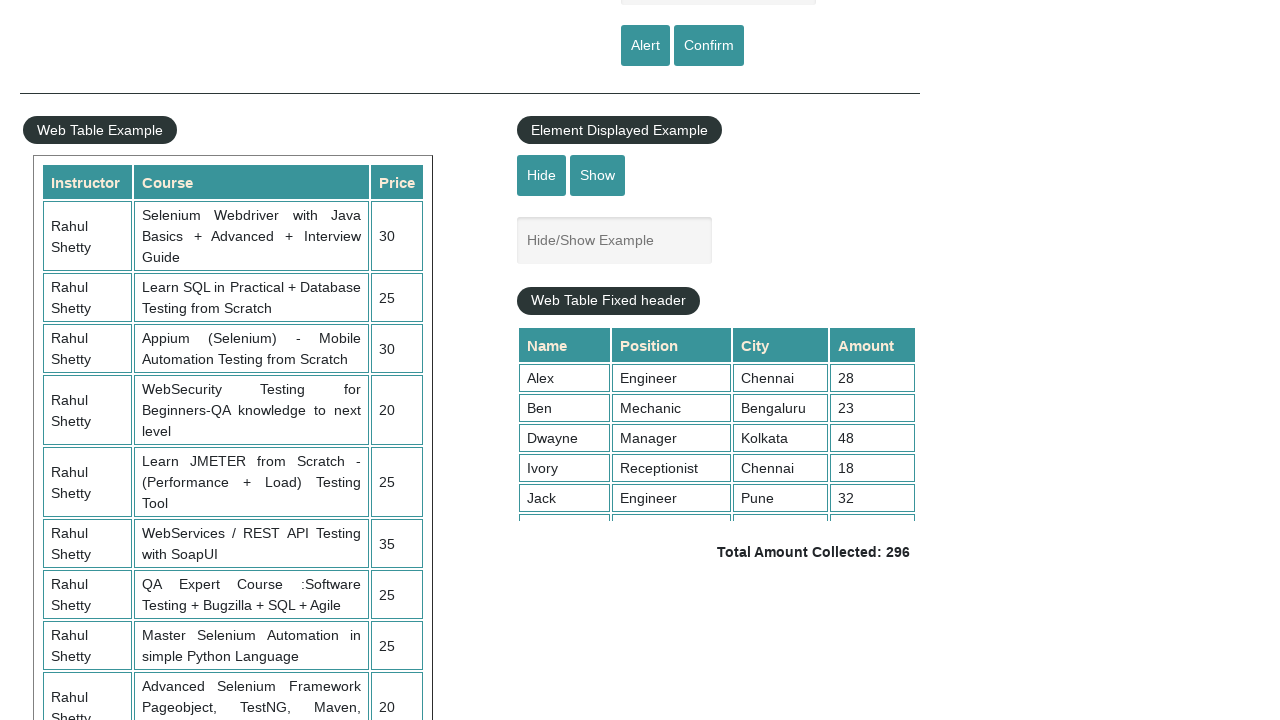

Retrieved text from second cell of second data row: 'Learn SQL in Practical + Database Testing from Scratch'
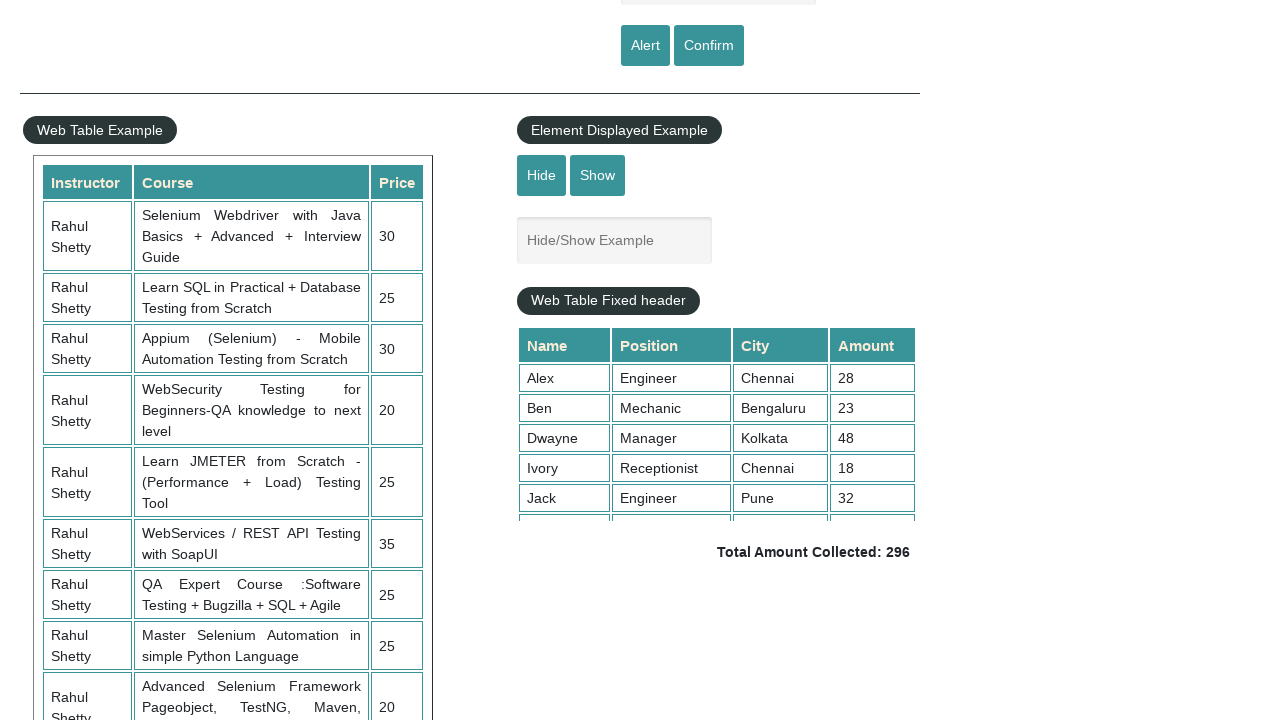

Retrieved text from third cell of second data row: '25'
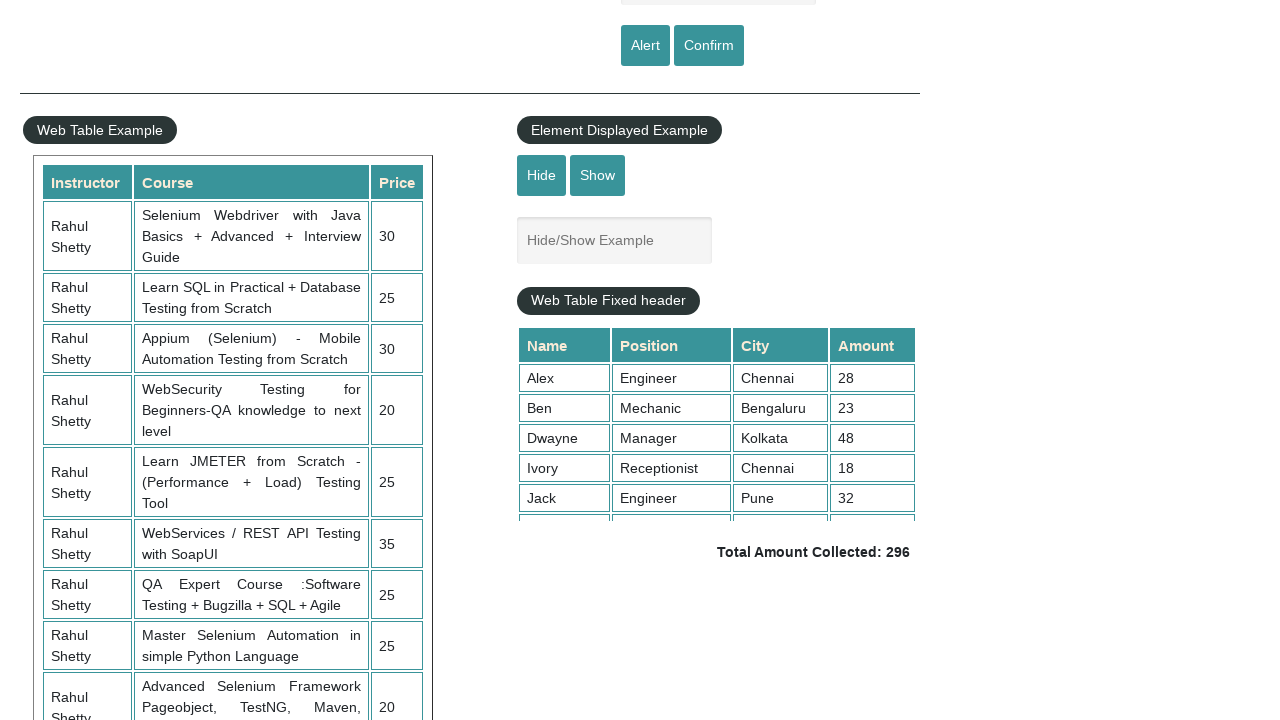

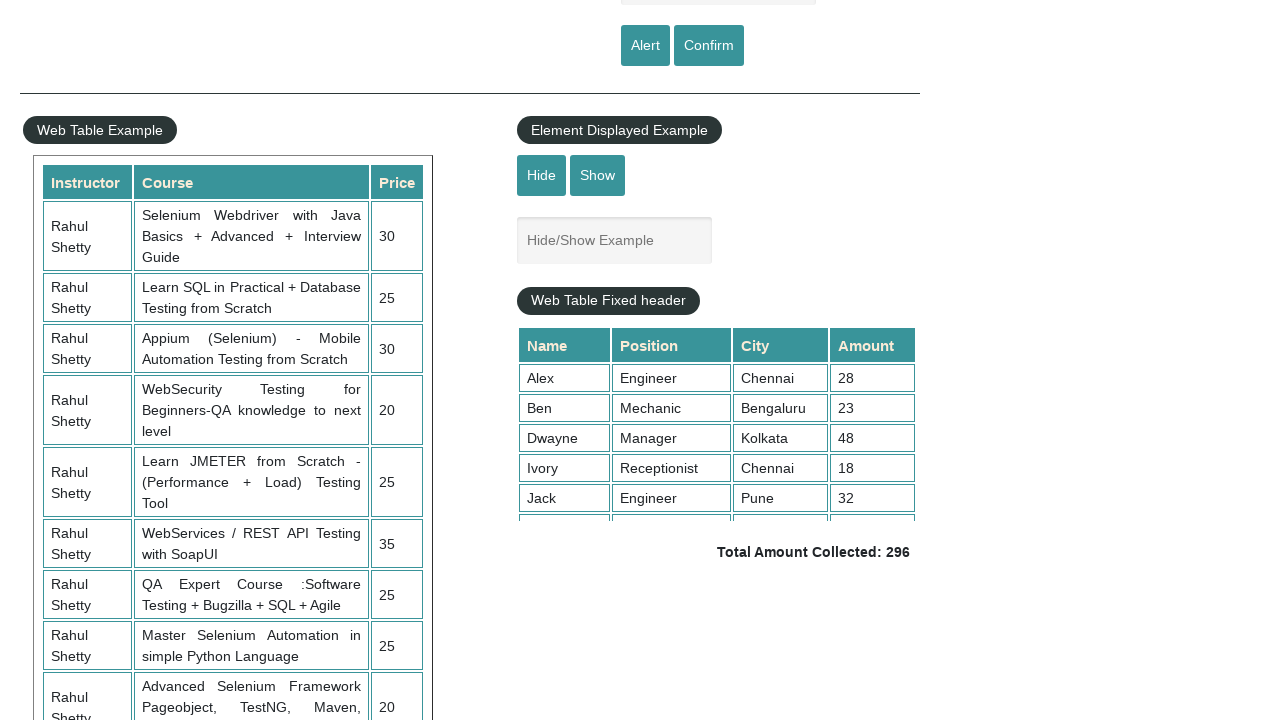